Tests e-commerce cart functionality by adding specific vegetable items to cart, proceeding to checkout, and applying a promo code to verify discount is applied.

Starting URL: https://rahulshettyacademy.com/seleniumPractise/#/

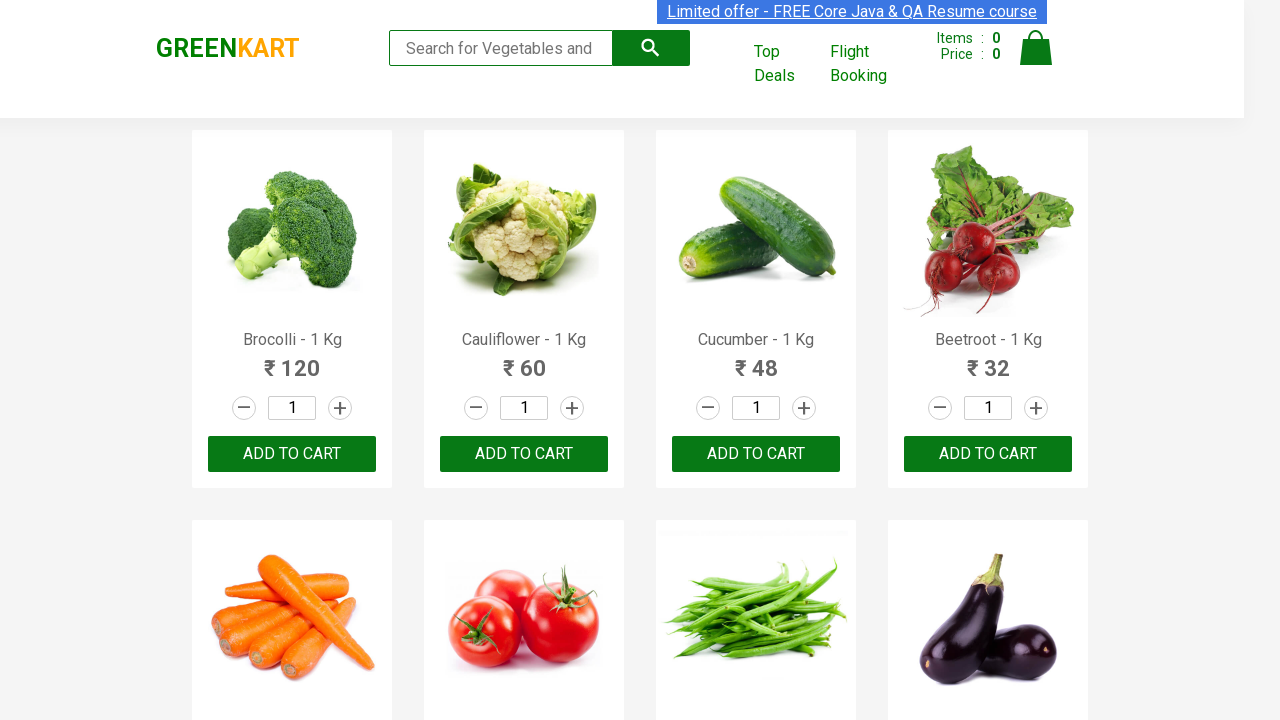

Waited for product names to load on the page
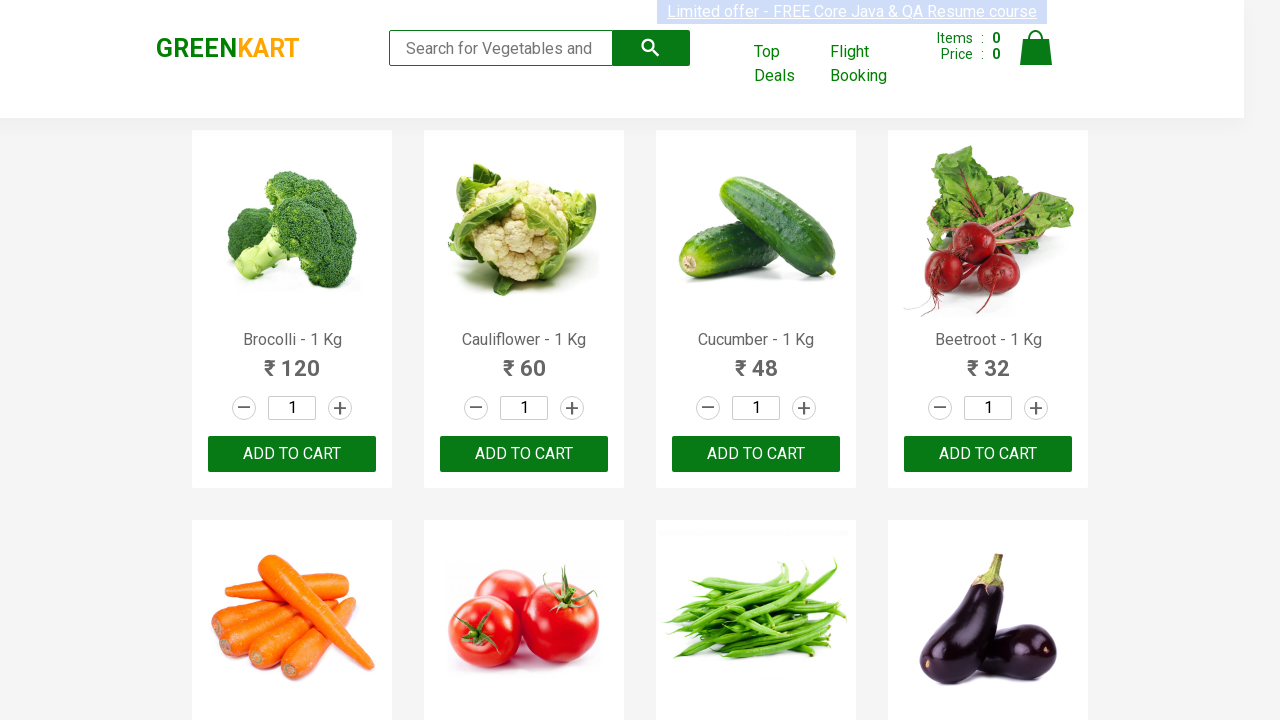

Retrieved all product name elements from the page
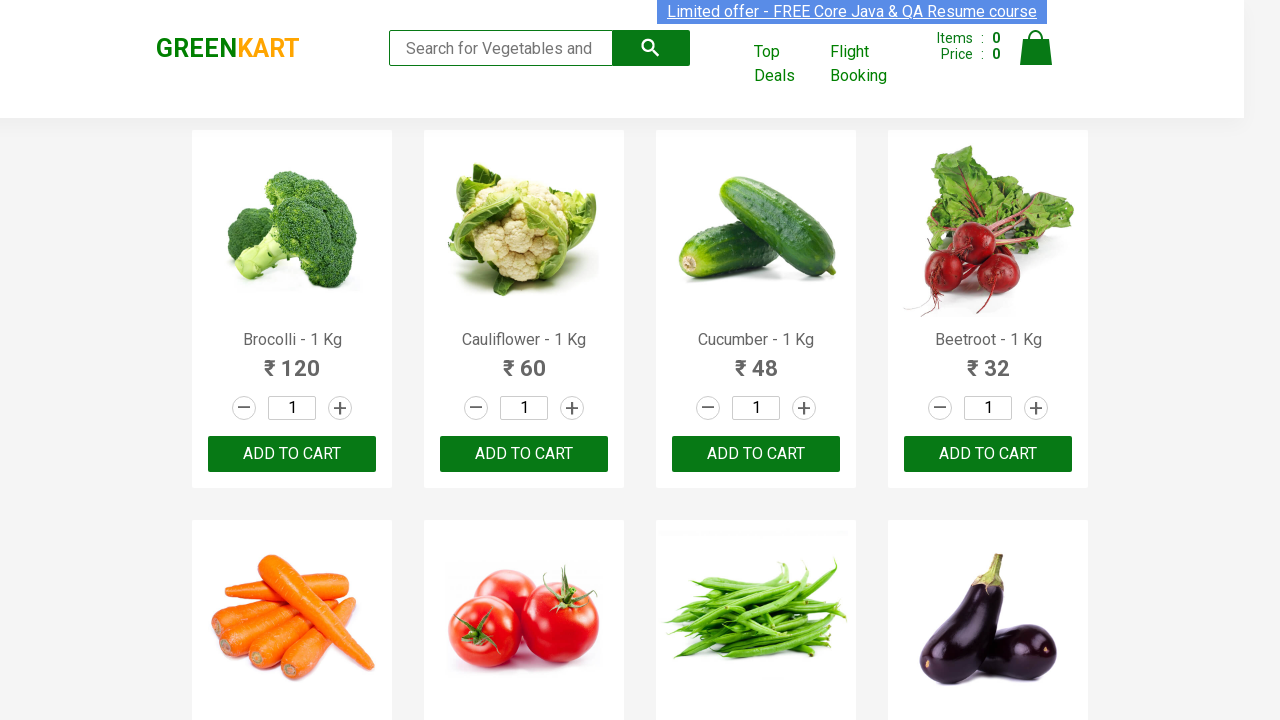

Retrieved all add to cart buttons for products
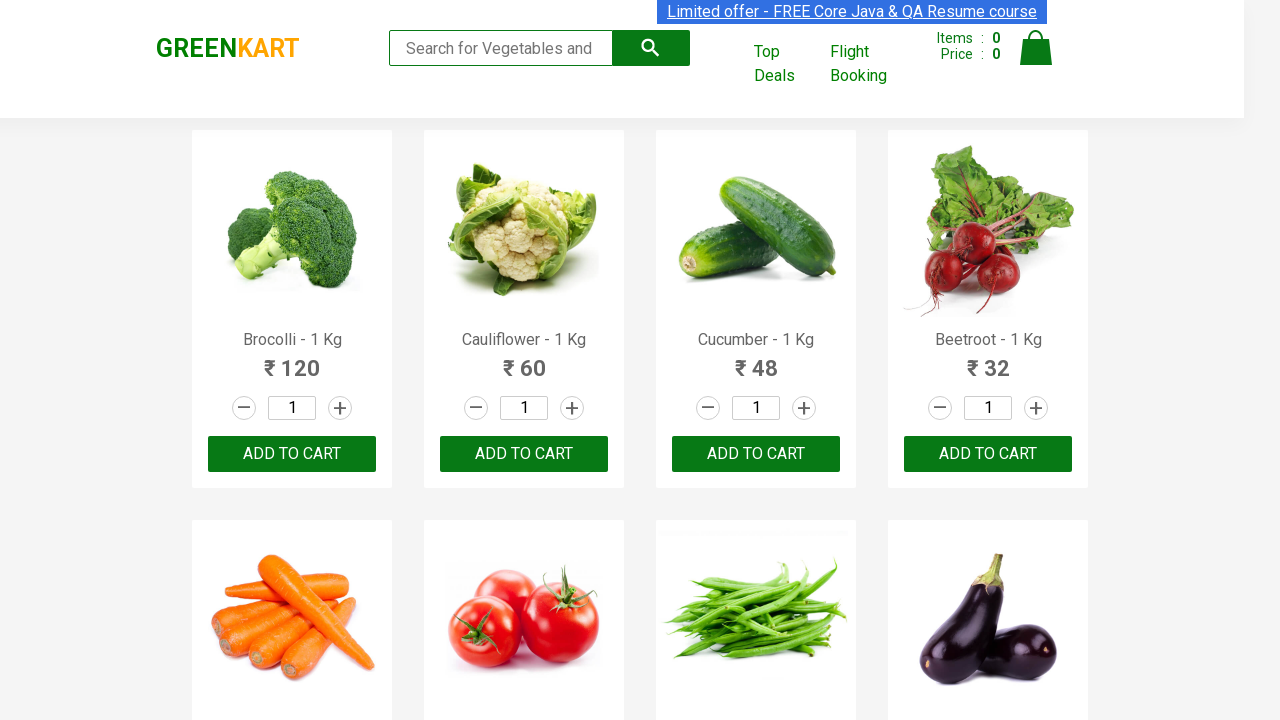

Added Brocolli to cart at (292, 454) on xpath=//div[@class='product-action']/button >> nth=0
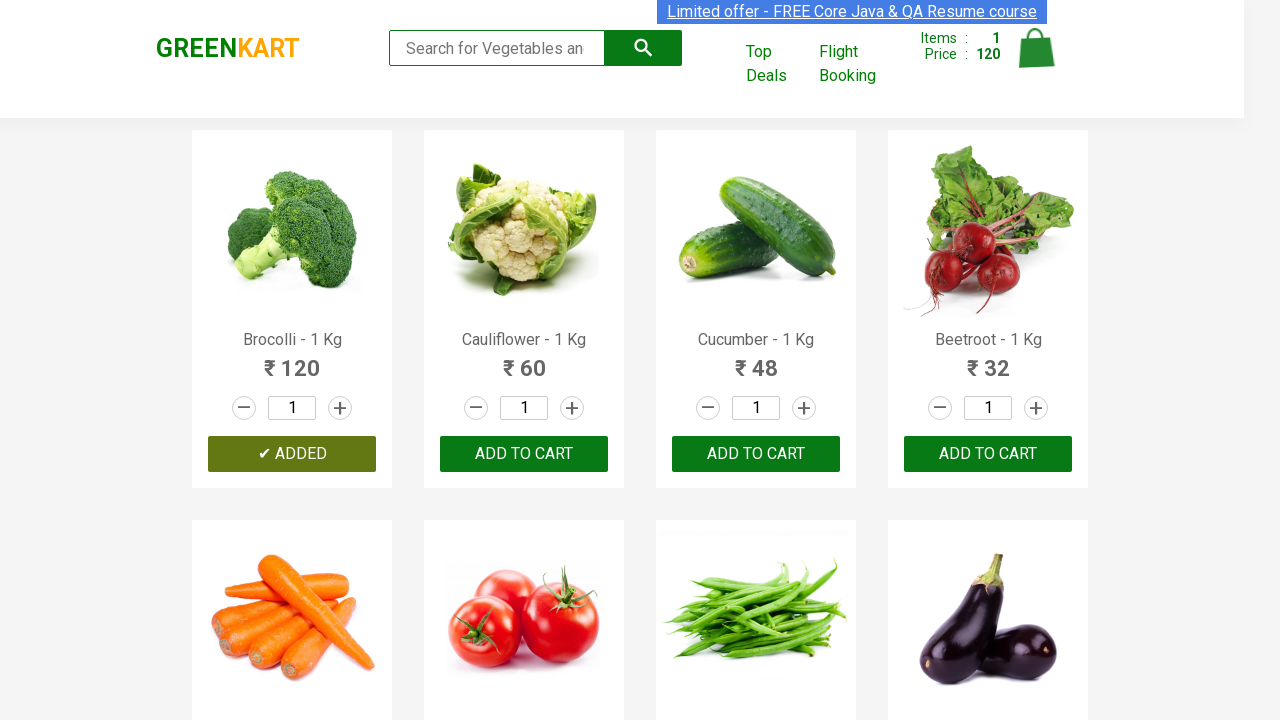

Added Cucumber to cart at (756, 454) on xpath=//div[@class='product-action']/button >> nth=2
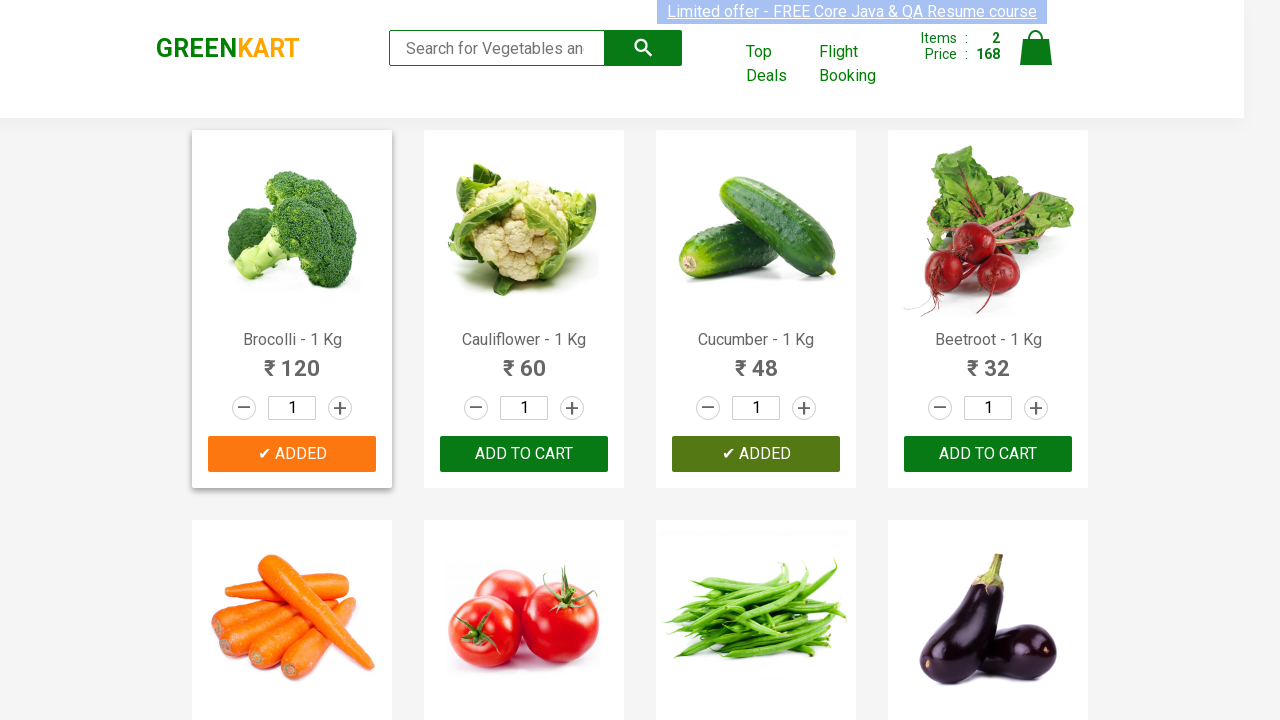

Added Beetroot to cart at (988, 454) on xpath=//div[@class='product-action']/button >> nth=3
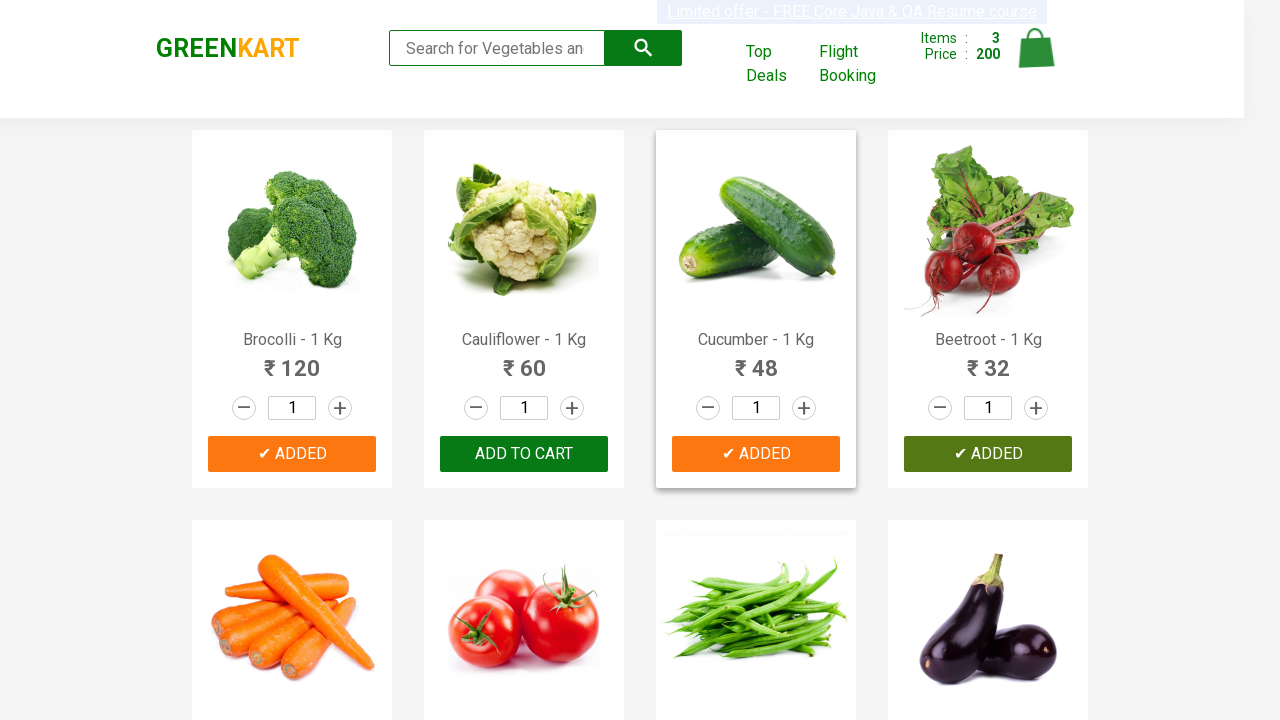

Added Brinjal to cart at (988, 360) on xpath=//div[@class='product-action']/button >> nth=7
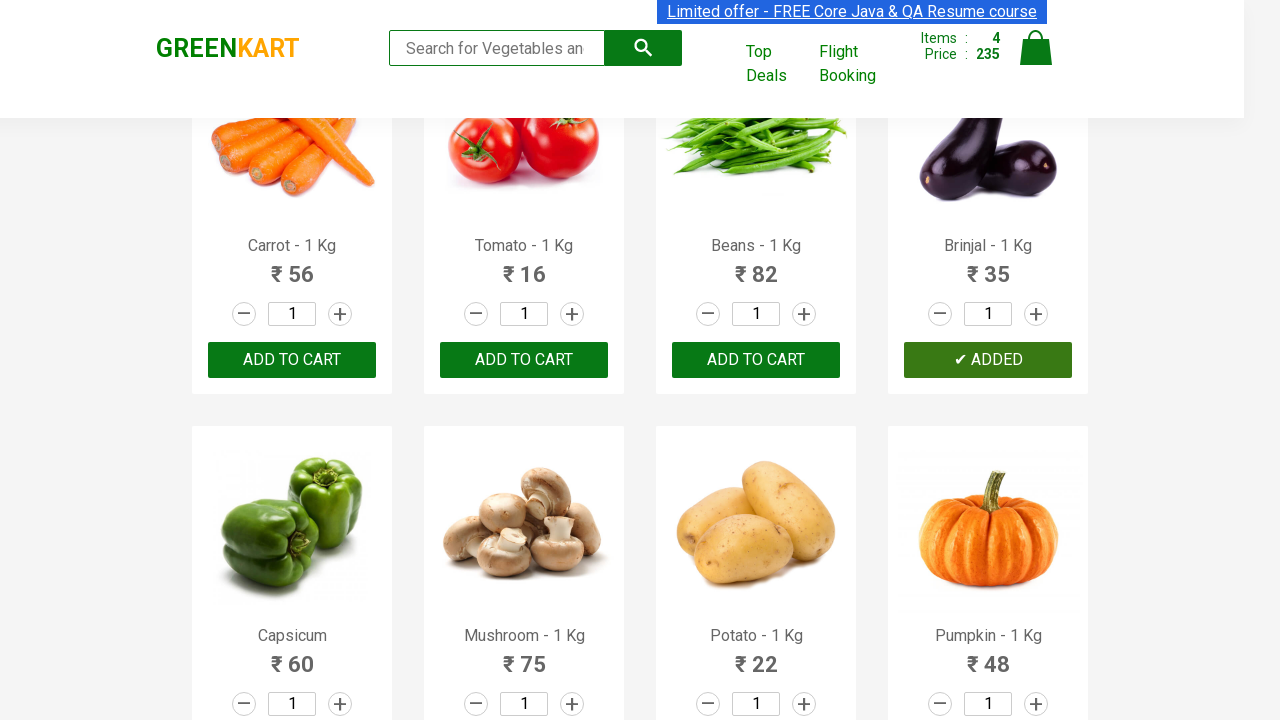

Clicked on cart icon to view cart at (1036, 48) on img[alt='Cart']
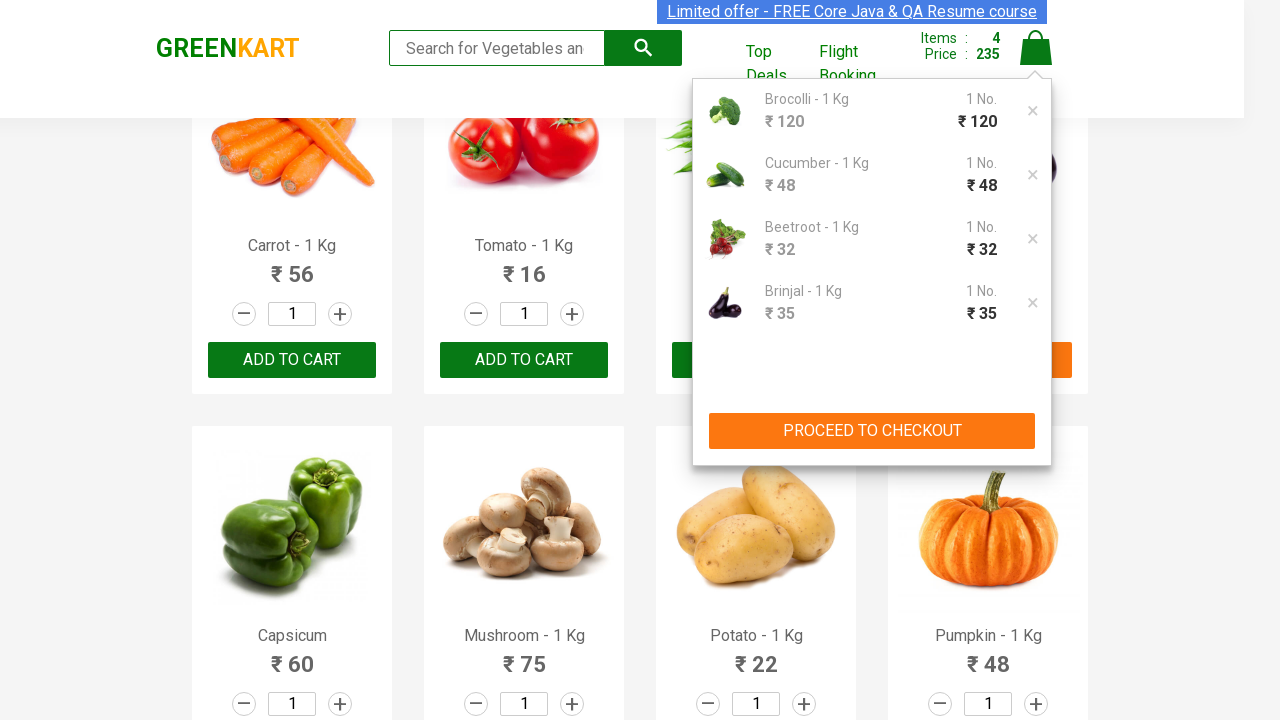

Clicked PROCEED TO CHECKOUT button at (872, 431) on xpath=//button[contains(text(),'PROCEED TO CHECKOUT')]
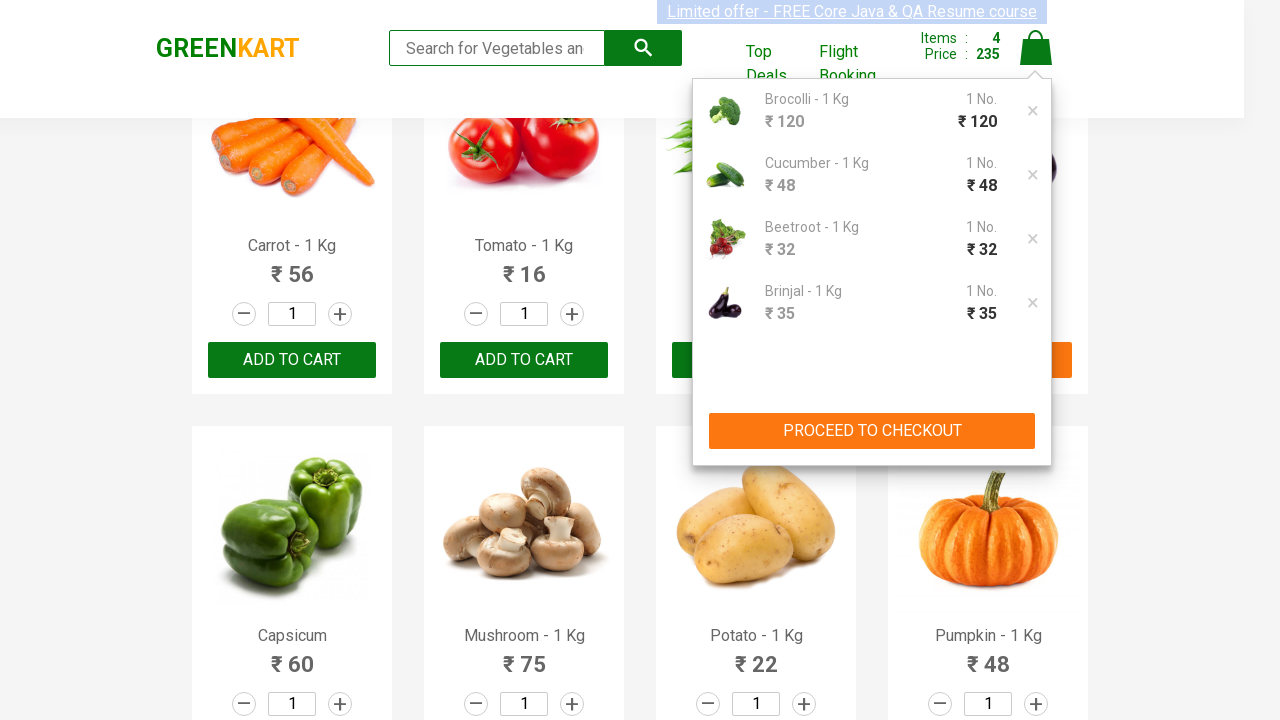

Waited for promo code input field to be visible
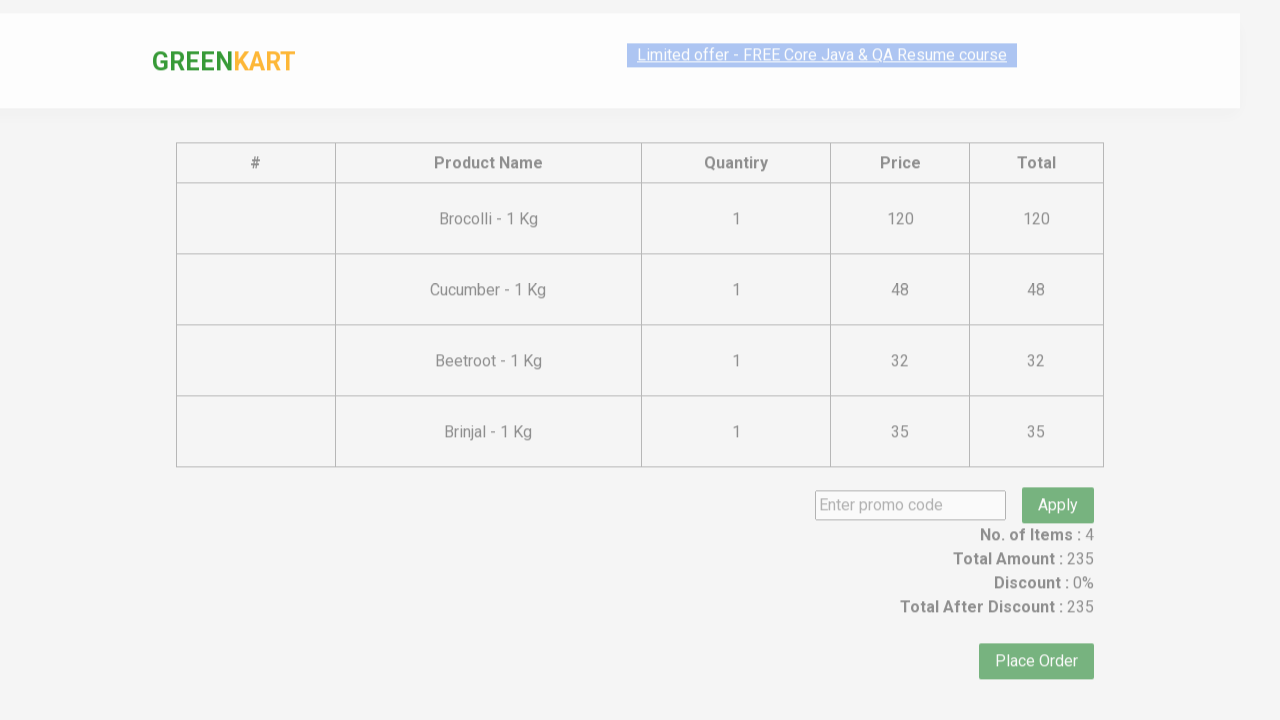

Filled promo code input with 'rahulshettyacademy' on input.promoCode
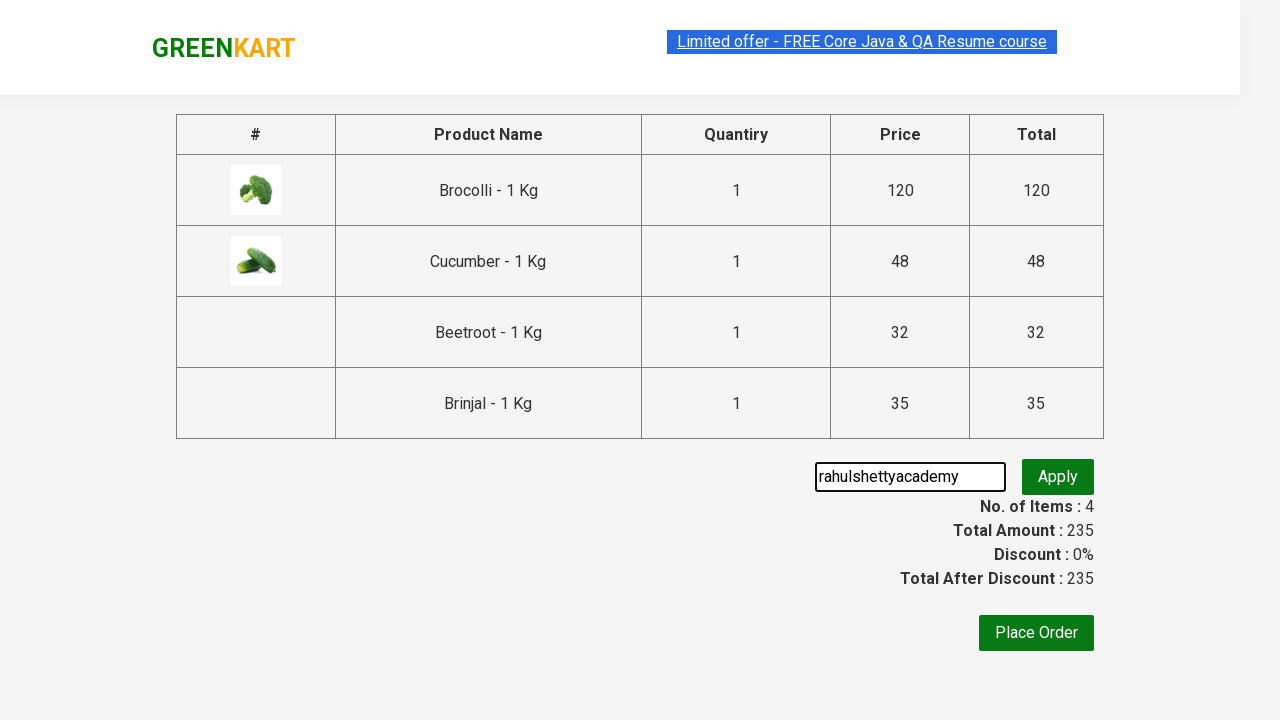

Clicked apply promo code button at (1058, 477) on button.promoBtn
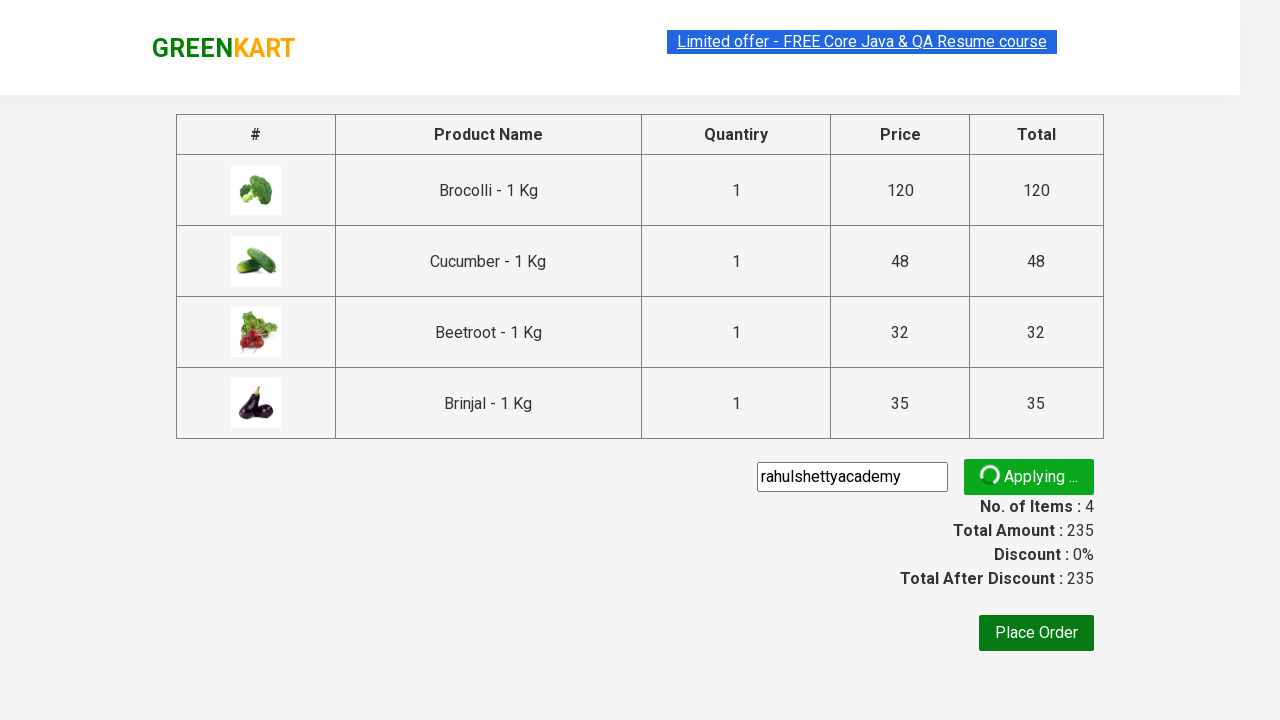

Verified promo code was applied successfully - discount confirmed
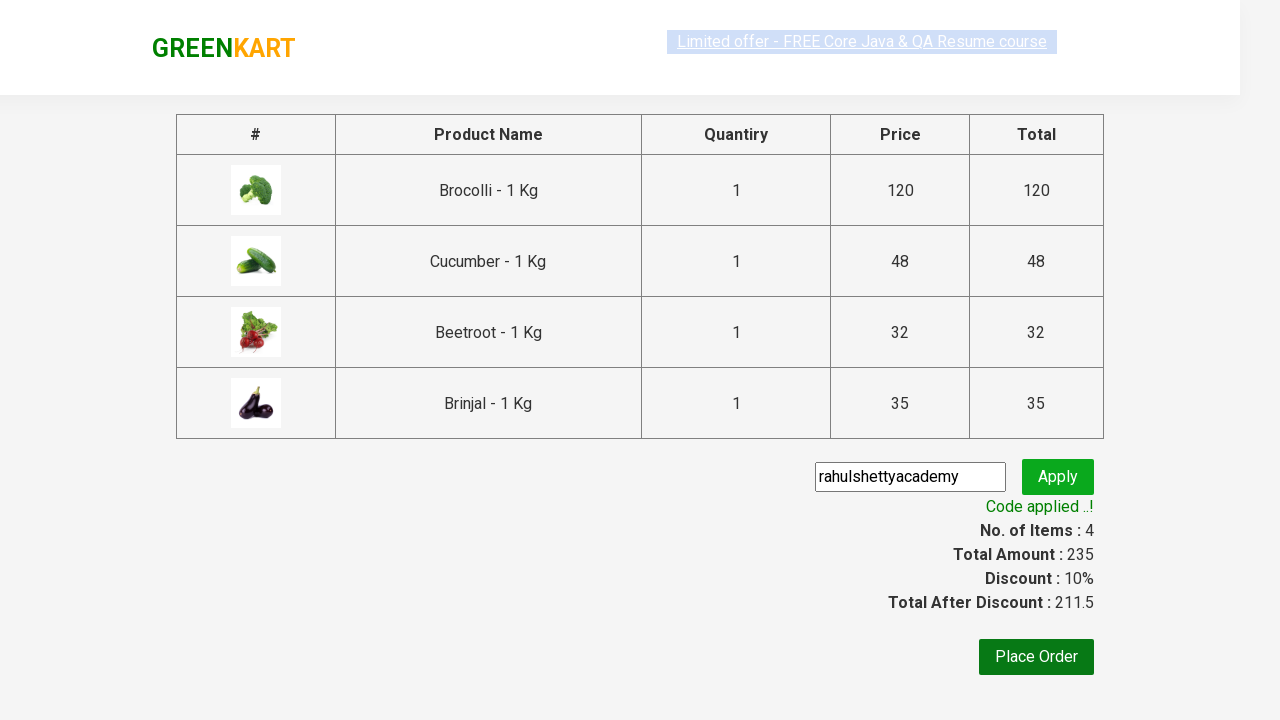

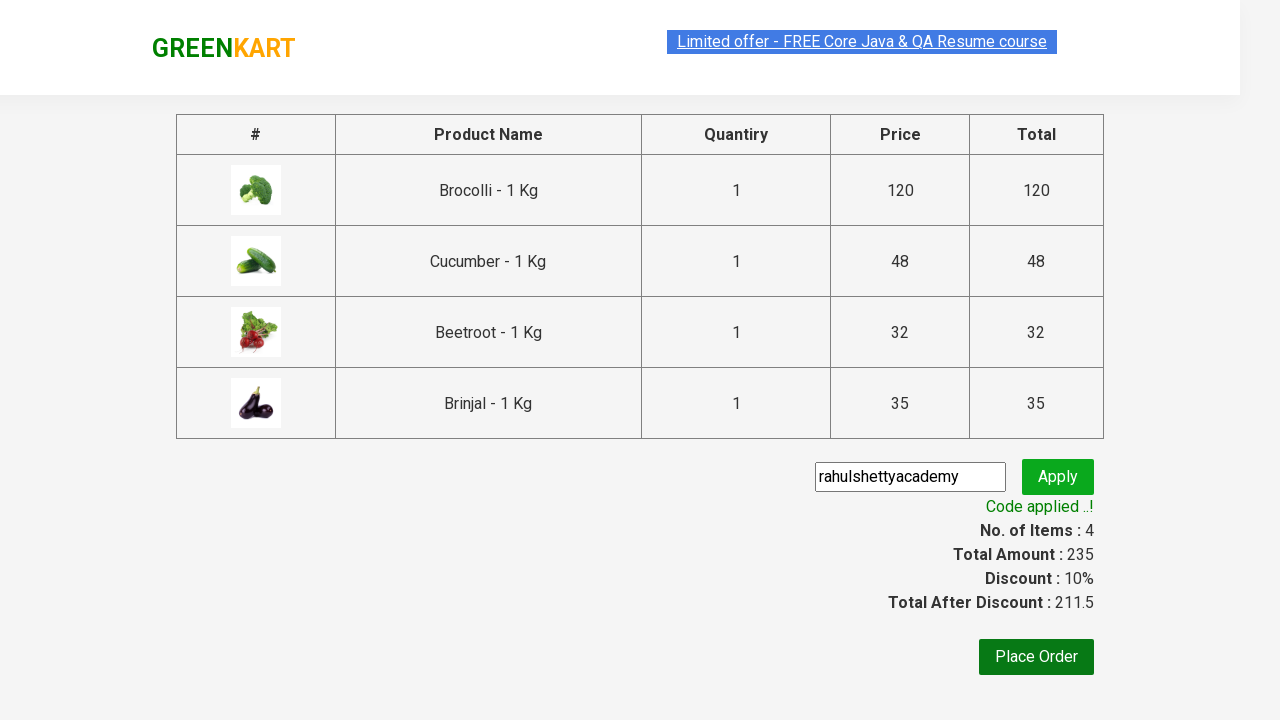